Tests that searching with an empty query keeps the user on the YouTube homepage

Starting URL: https://www.youtube.com/

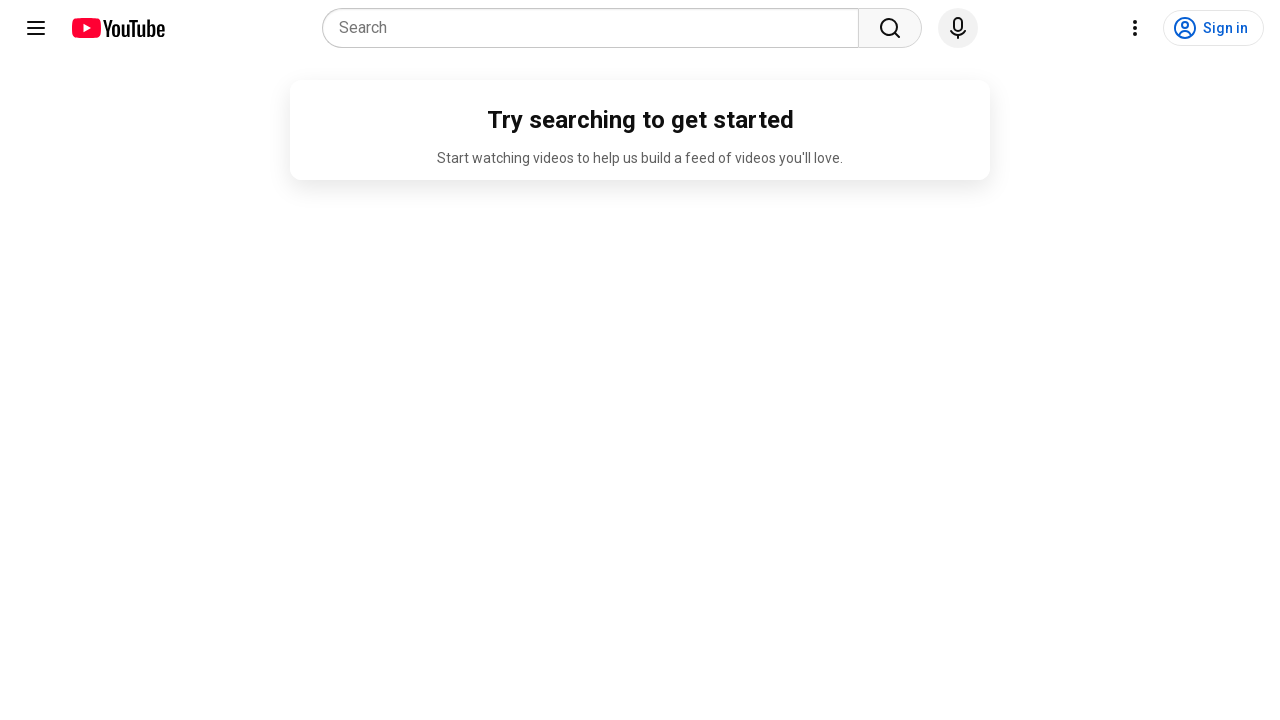

Search box became visible on YouTube homepage
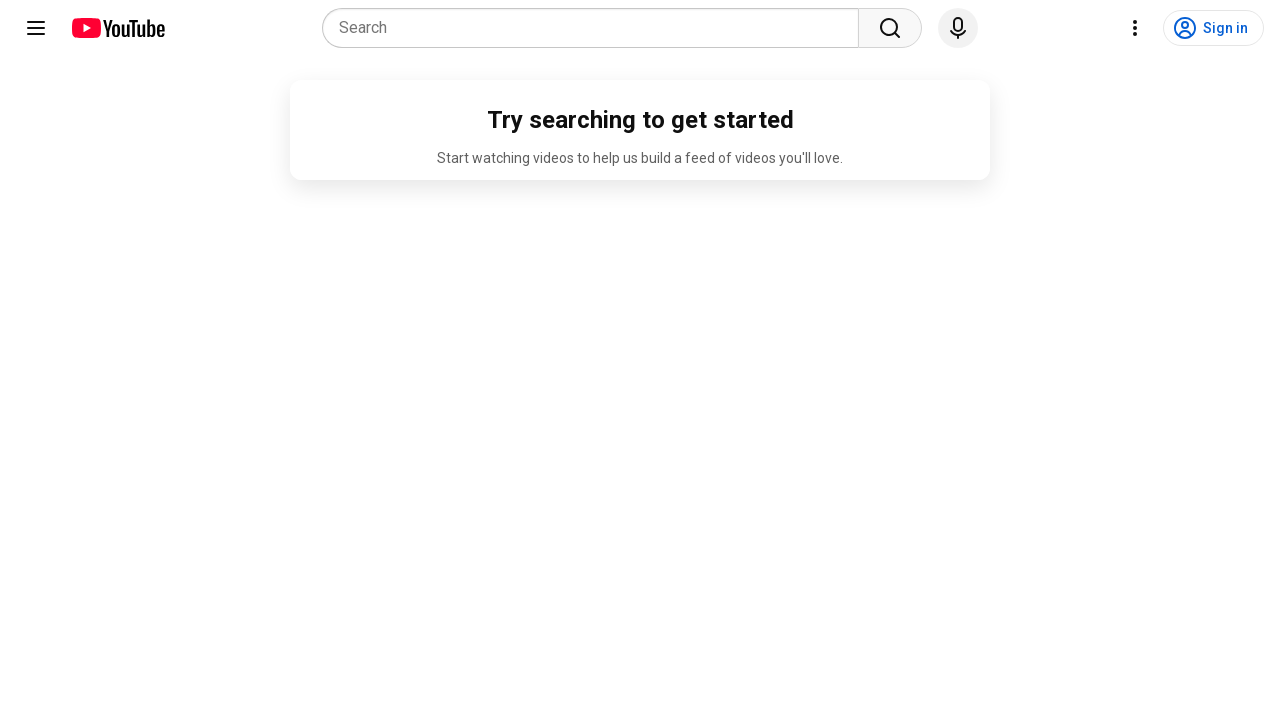

Cleared search box to empty string
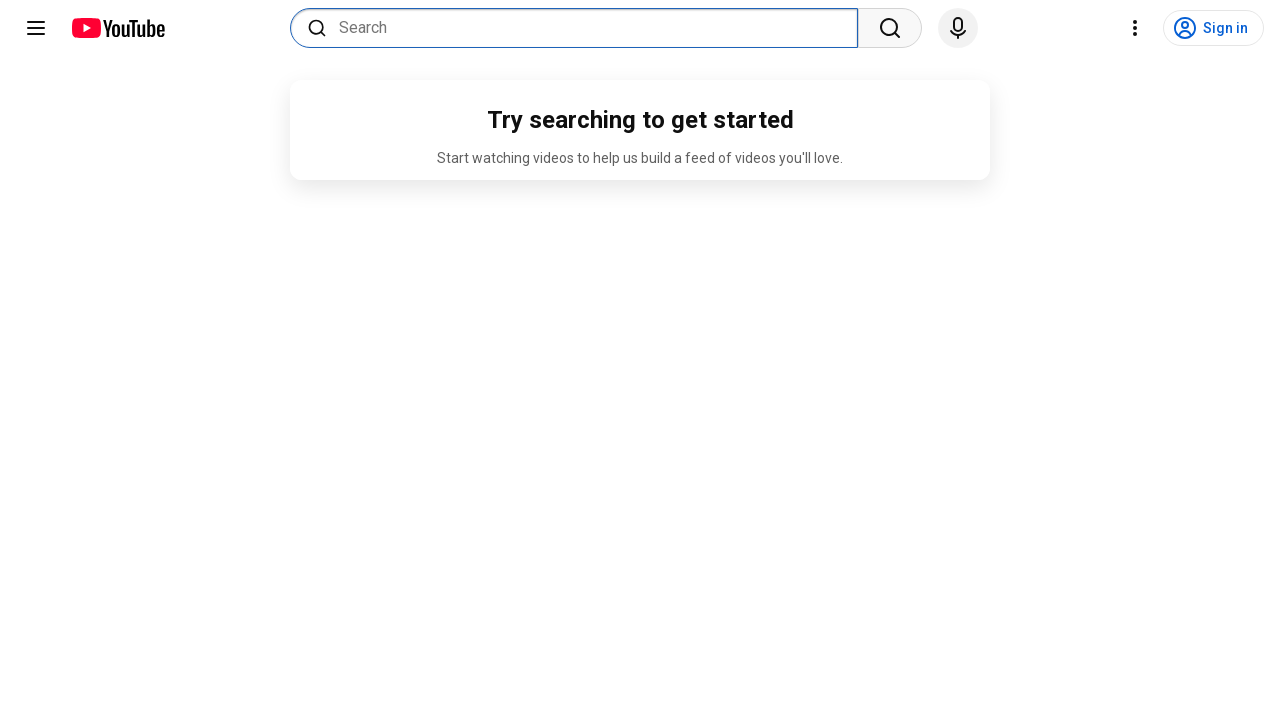

Submitted empty search query by pressing Enter
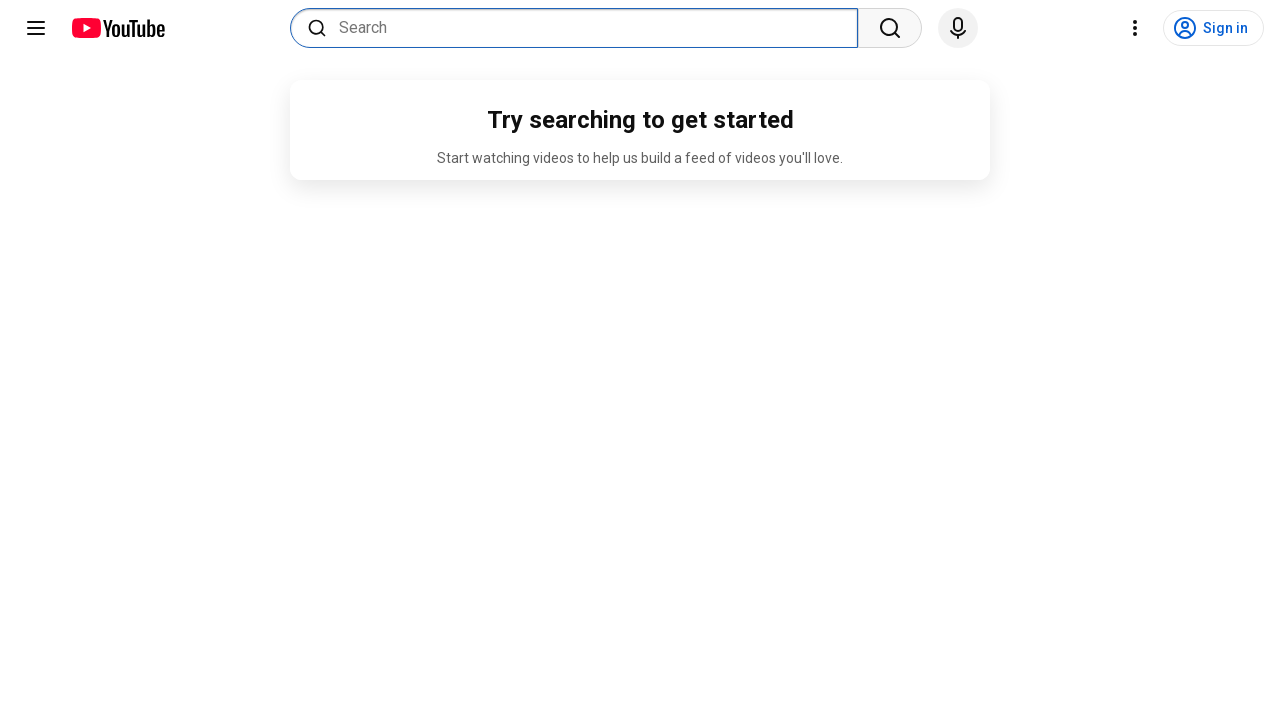

YouTube logo is visible, confirming user remained on homepage after empty search
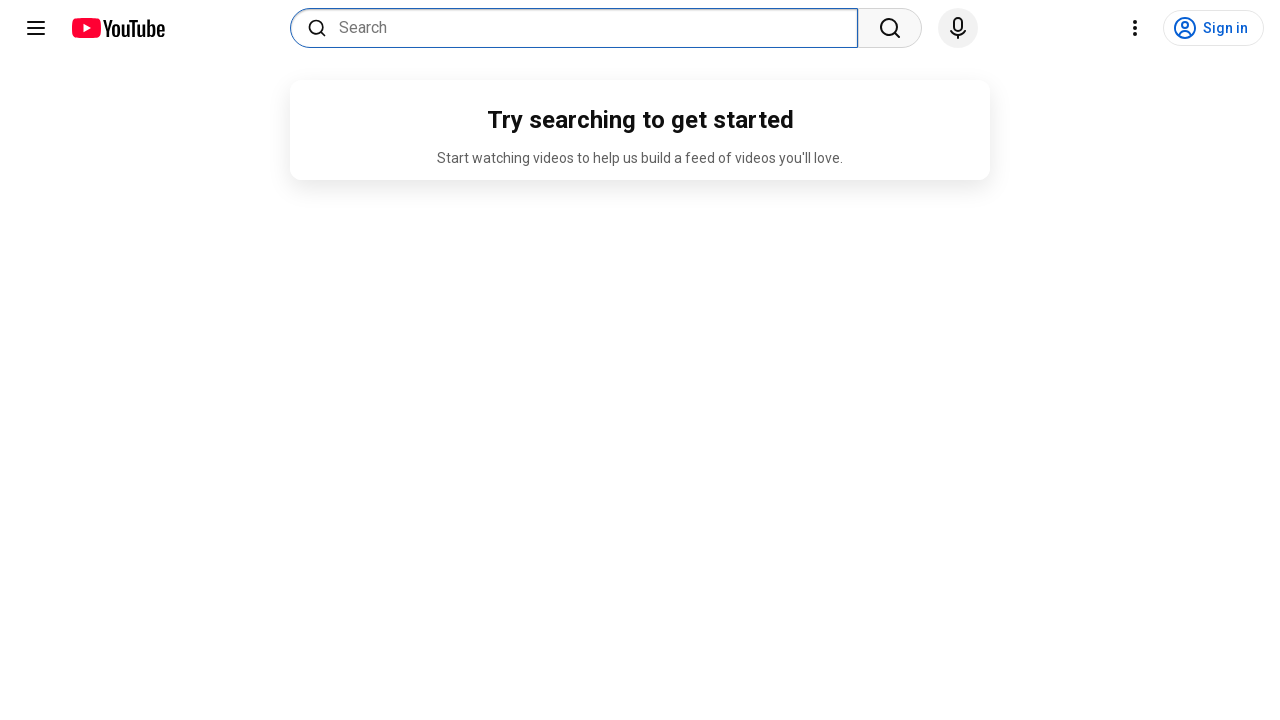

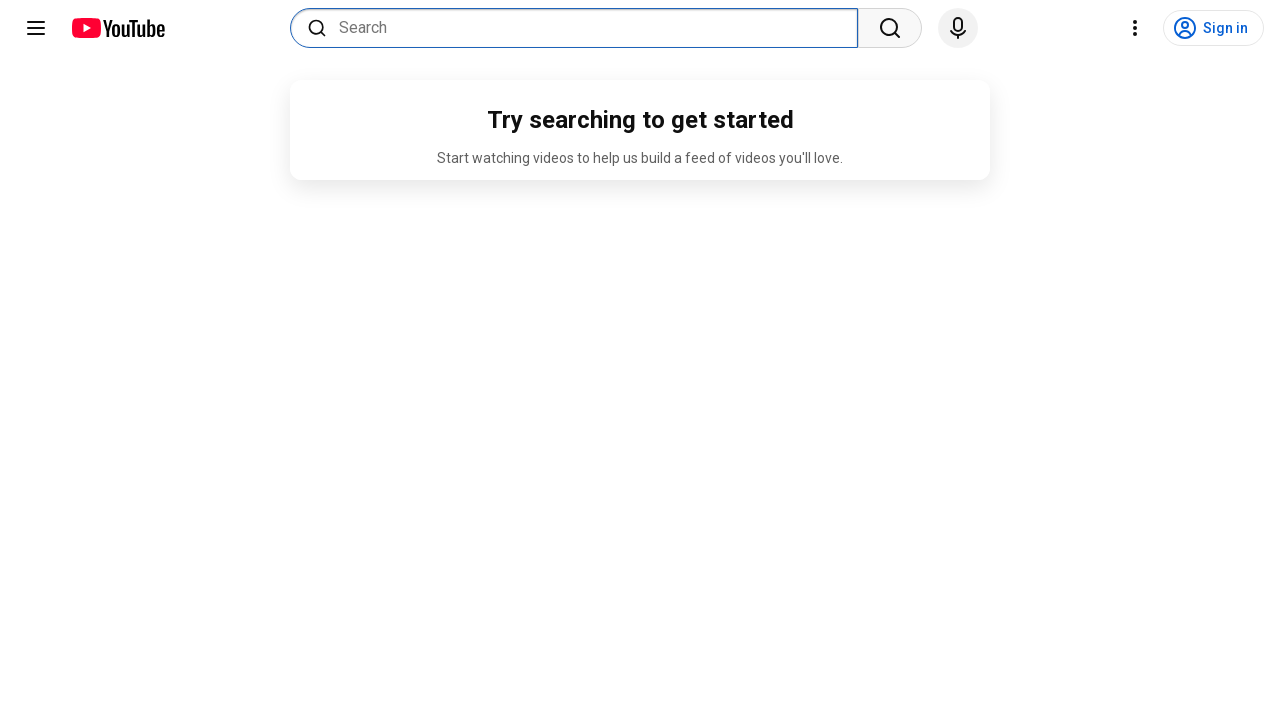